Tests the jQuery UI droppable demo by performing a drag and drop action and verifying the droppable element displays "Dropped!" text

Starting URL: http://jqueryui.com/droppable/

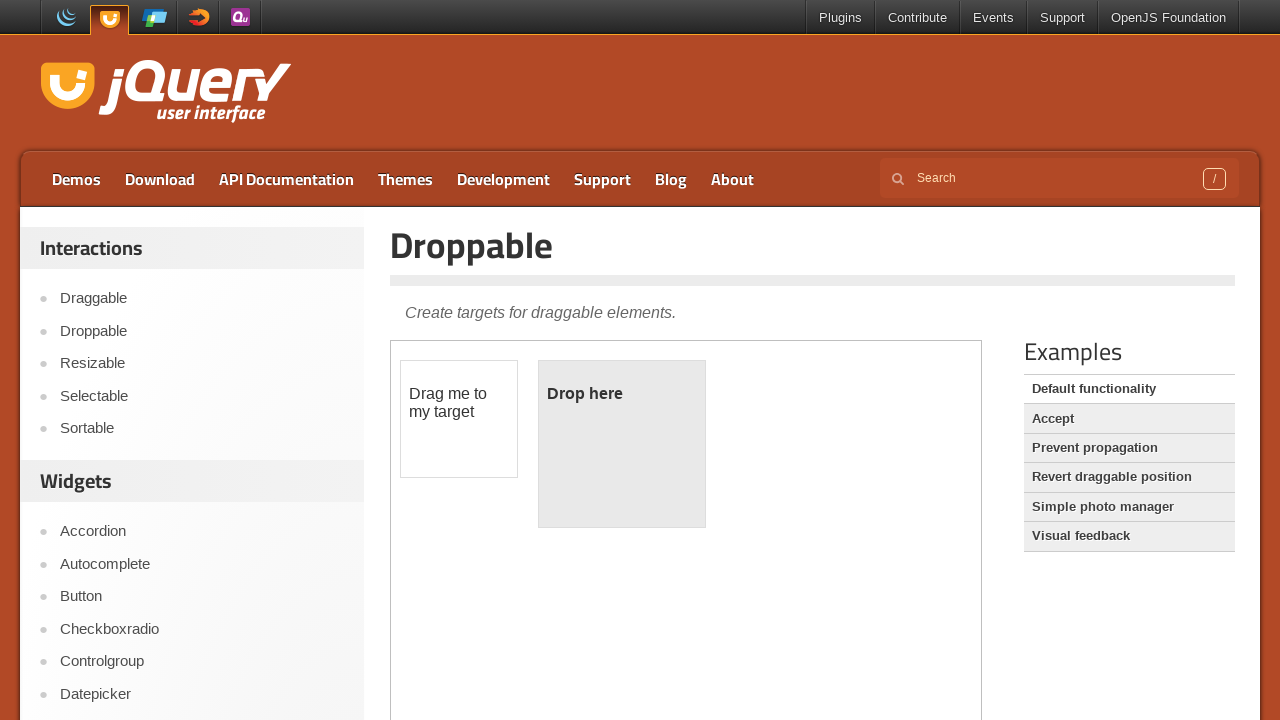

Navigated to jQuery UI droppable demo page
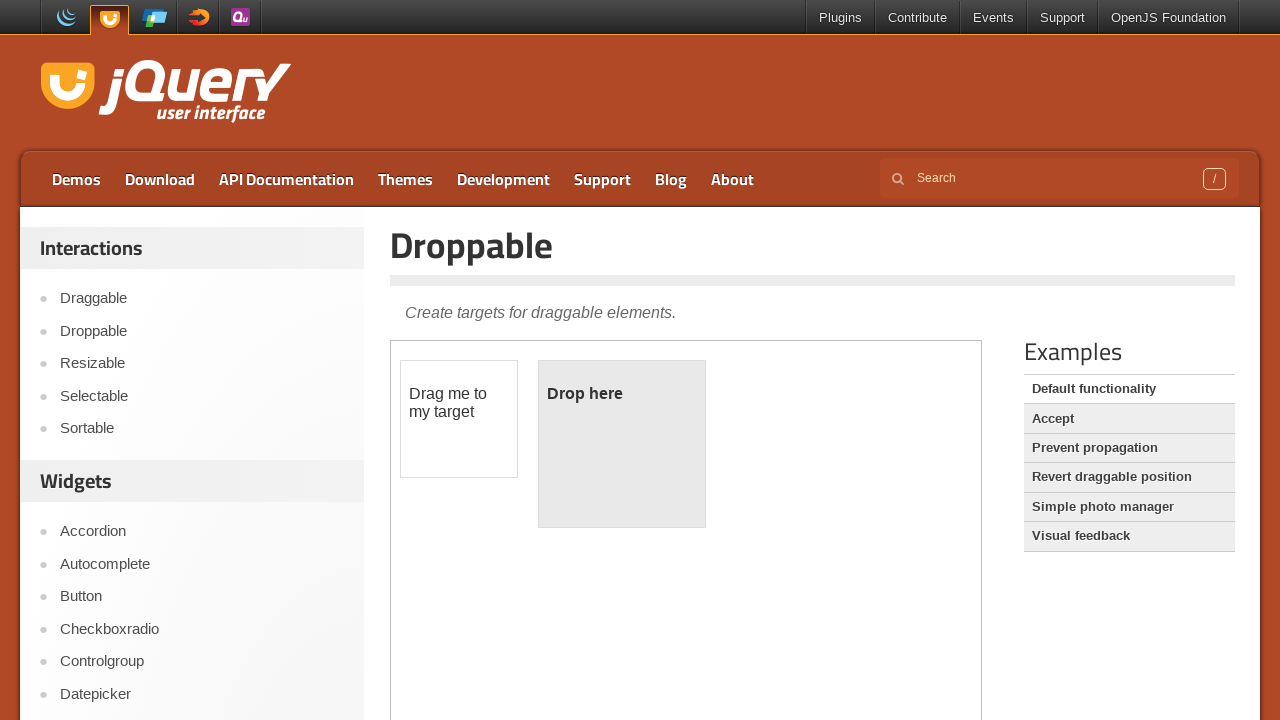

Located the demo iframe
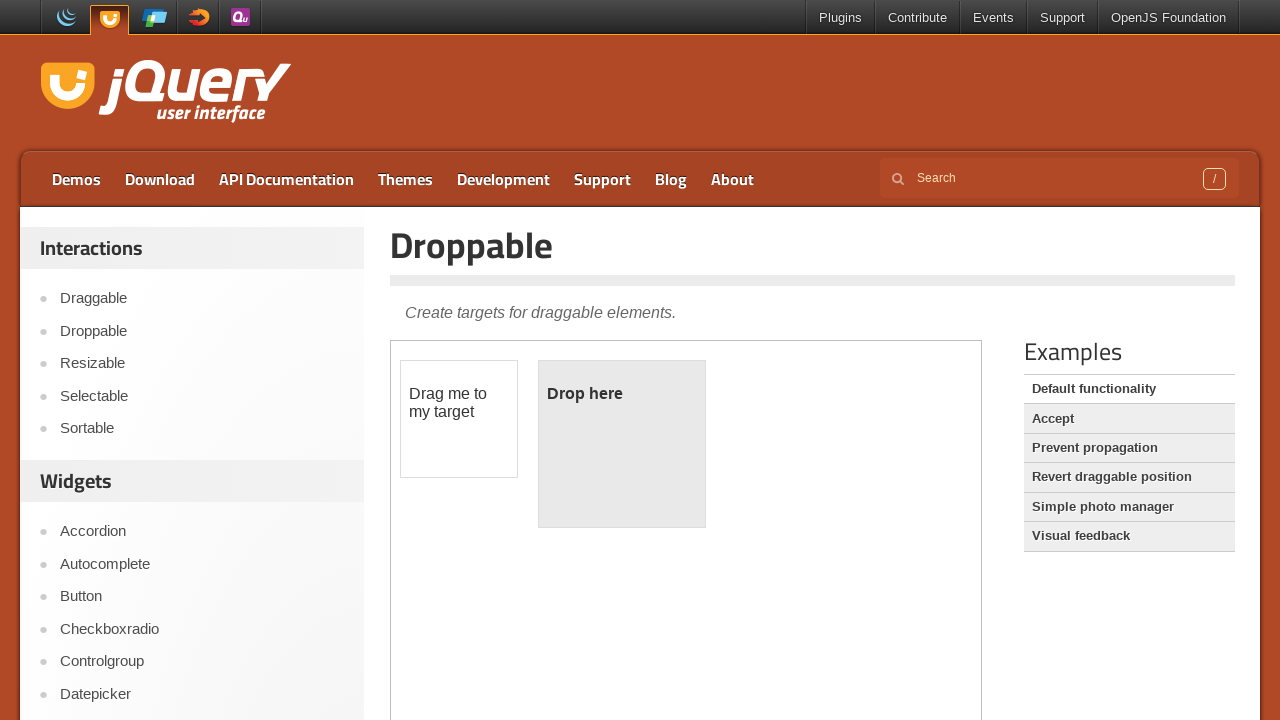

Located draggable element within frame
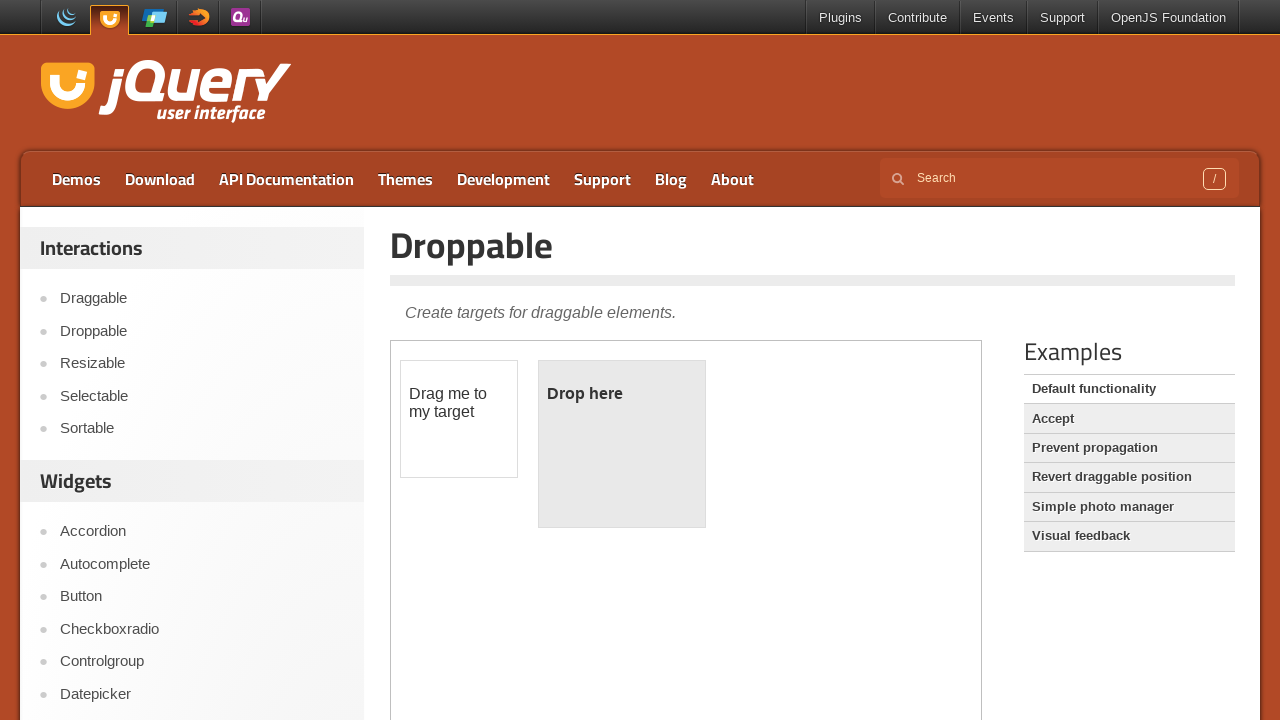

Located droppable element within frame
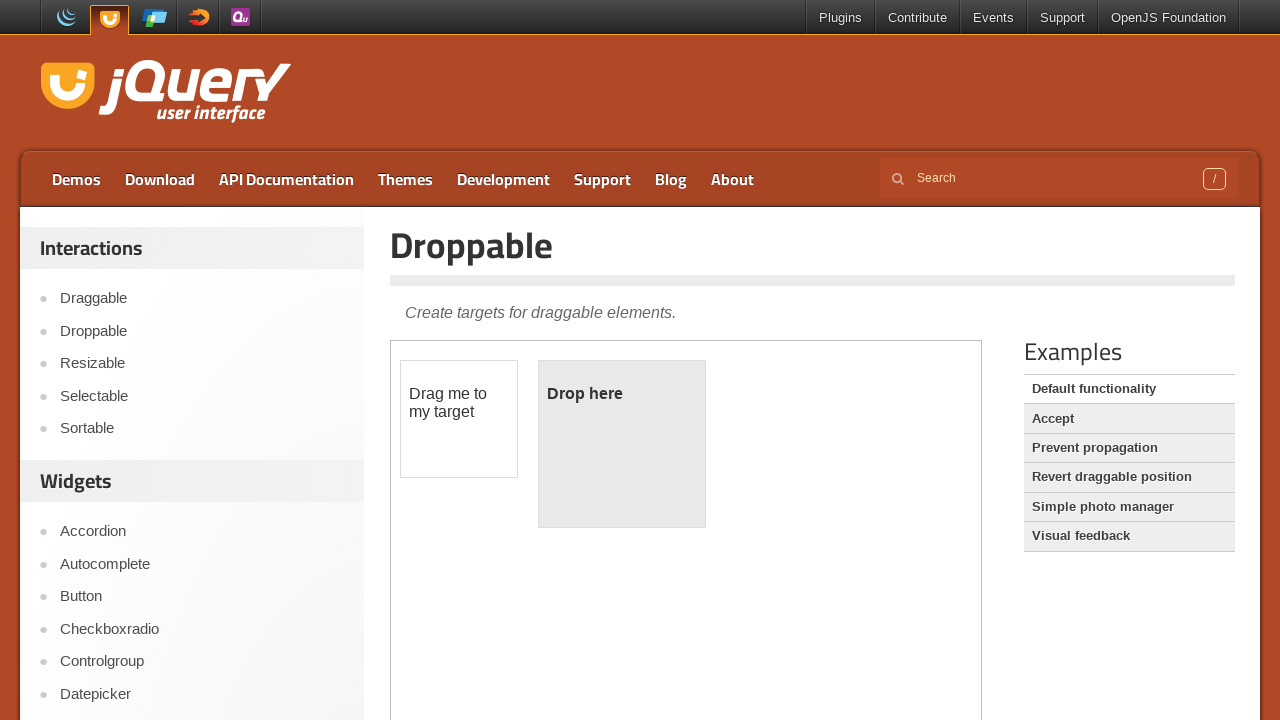

Performed drag and drop action from draggable to droppable element at (622, 444)
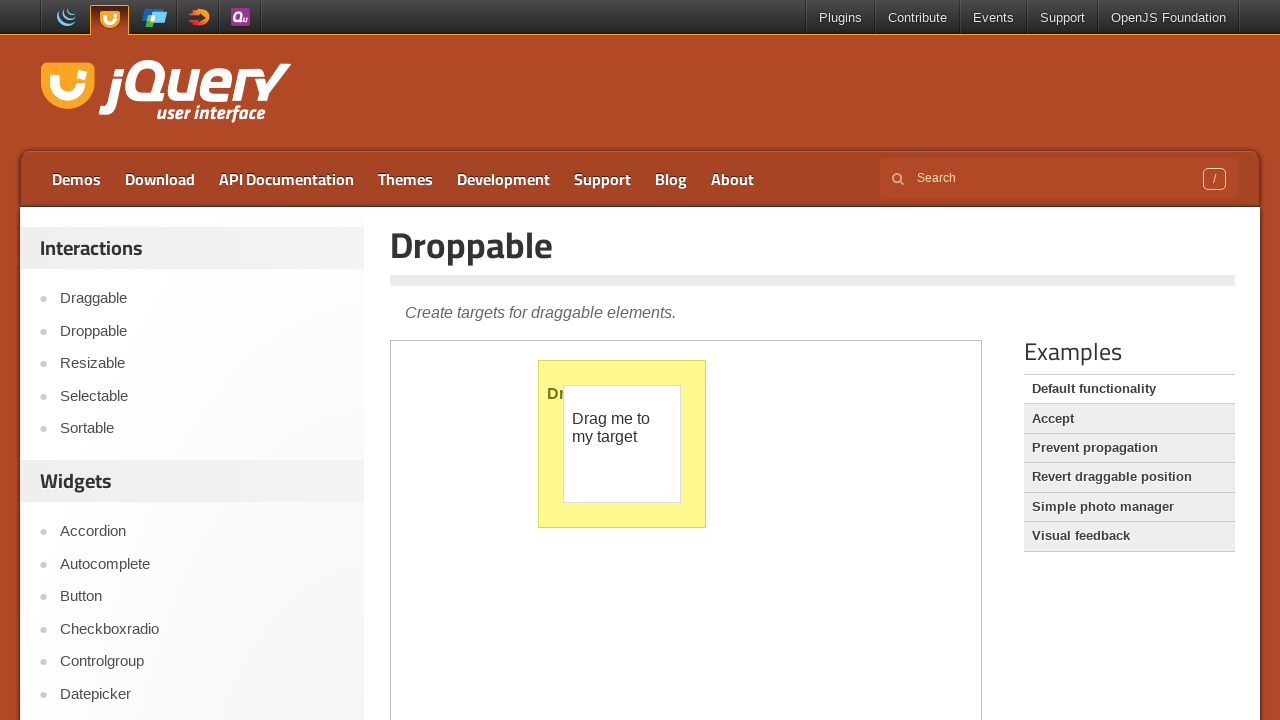

Verified that droppable element displays 'Dropped!' text after drag and drop
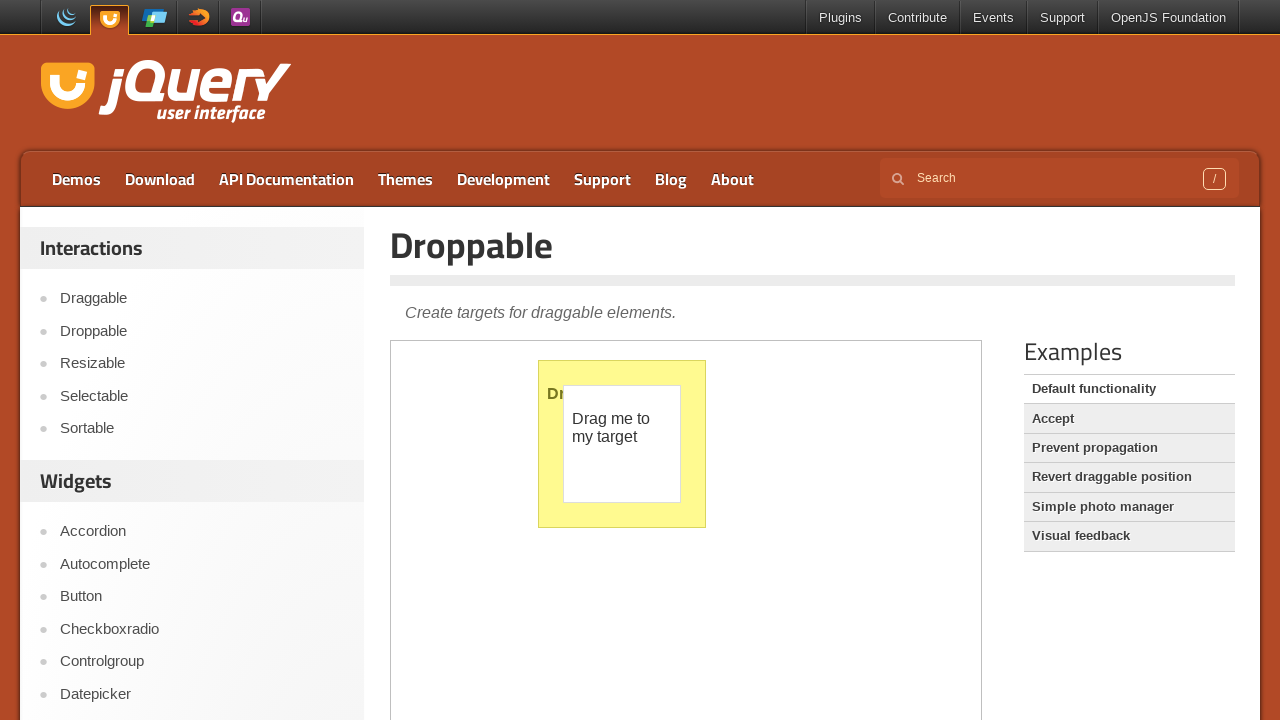

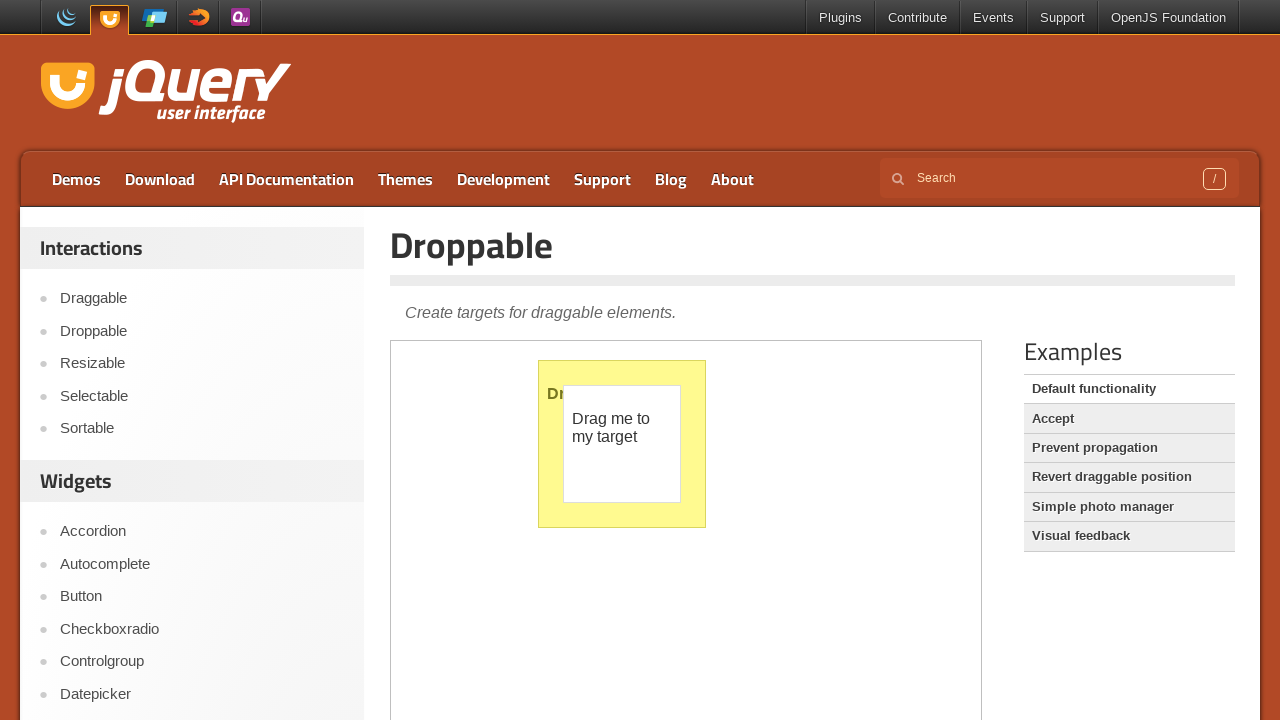